Tests form filling on OpenCart registration page by entering text into the first name field using Actions API

Starting URL: https://naveenautomationlabs.com/opencart/index.php?route=account/register

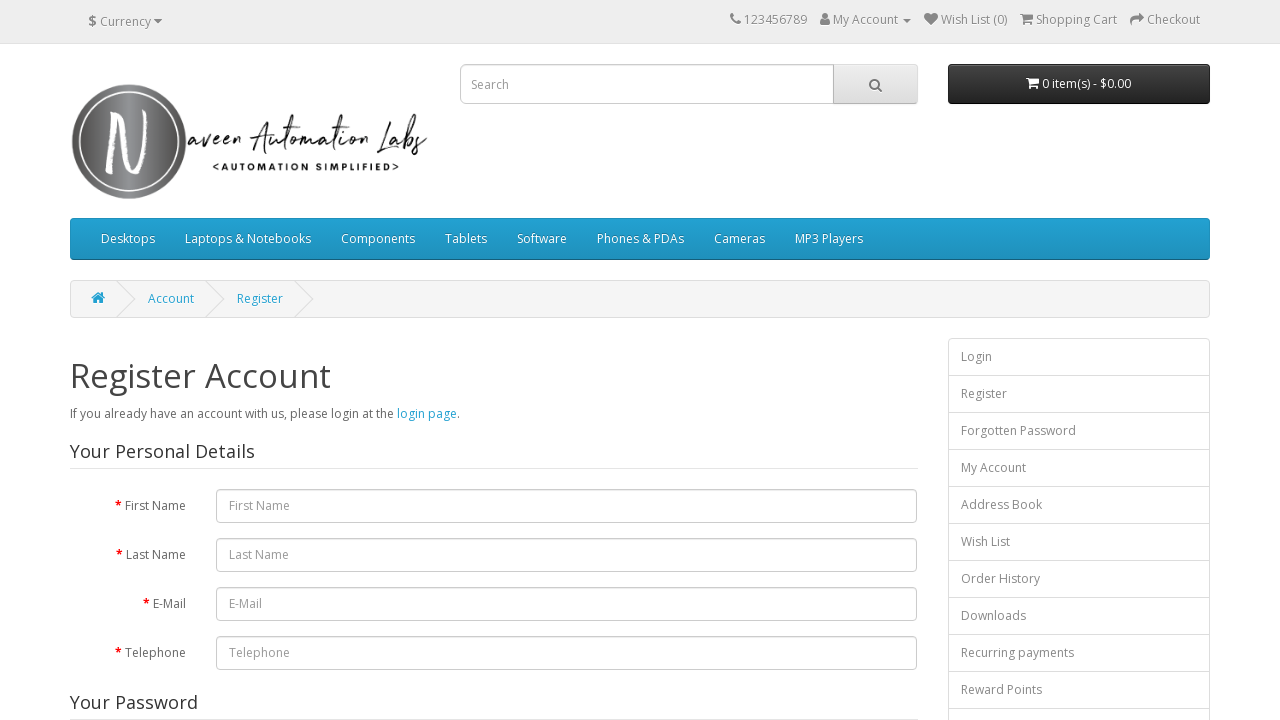

Filled first name field with 'Gajendra Sharma' using Actions API on OpenCart registration page on #input-firstname
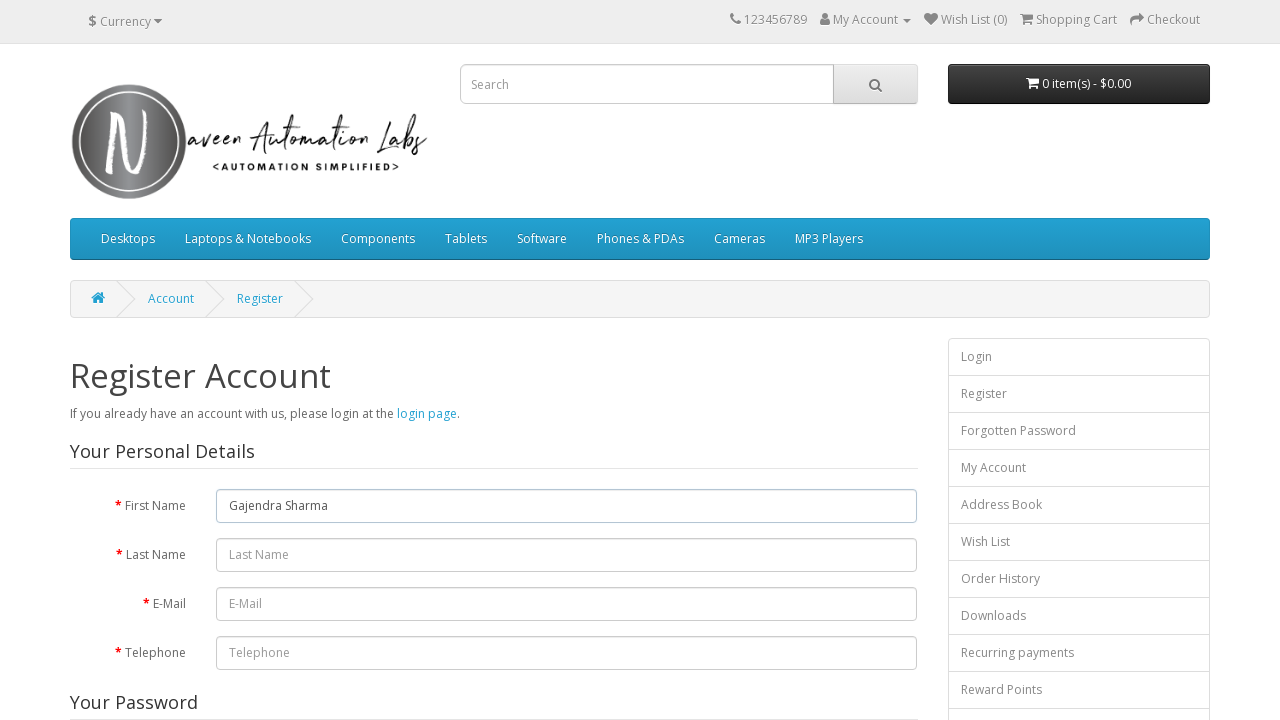

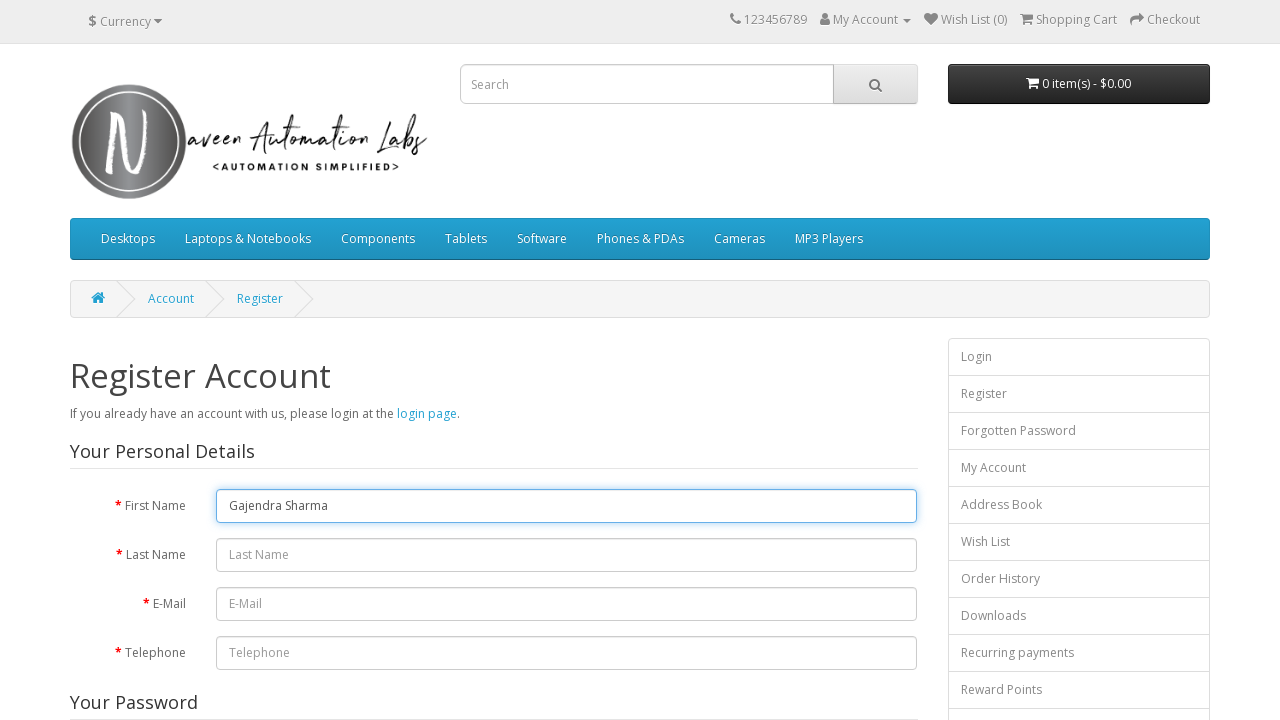